Tests dropdown selection functionality by navigating to OrangeHRM's demo request page and selecting "India" from the country dropdown menu.

Starting URL: https://www.orangehrm.com/hris-hr-software-demo/

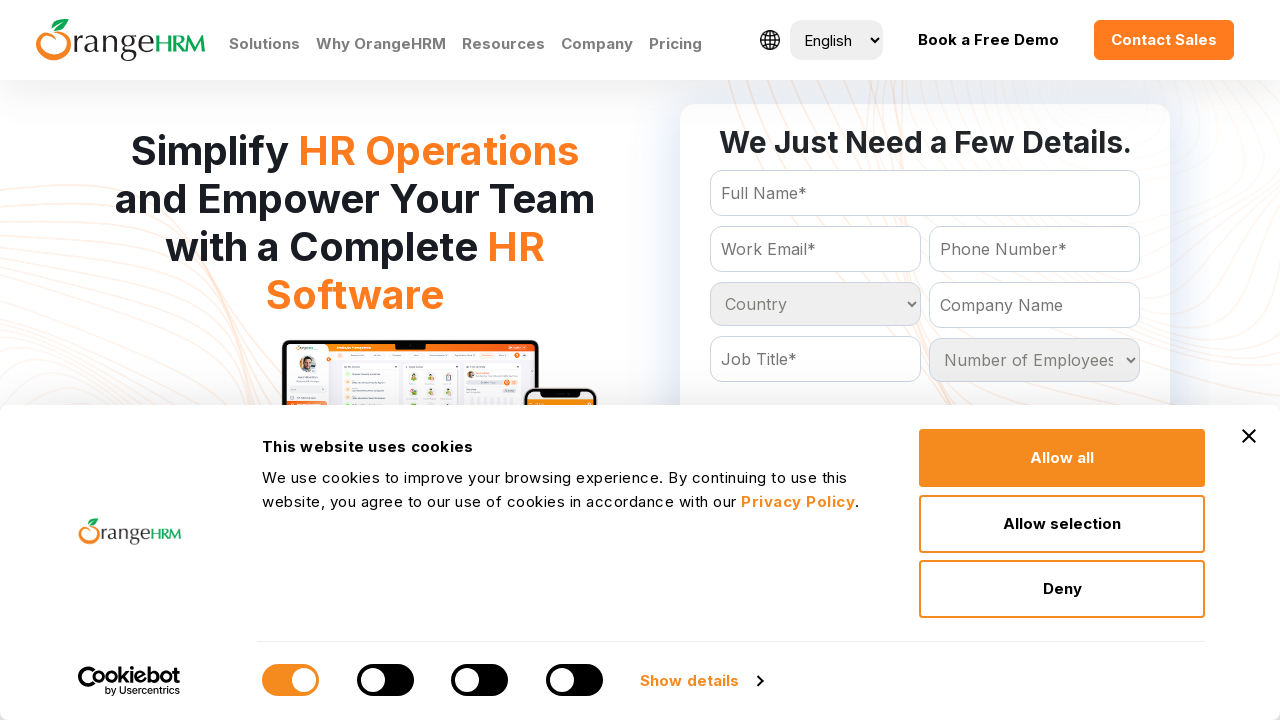

Waited for country dropdown to be present
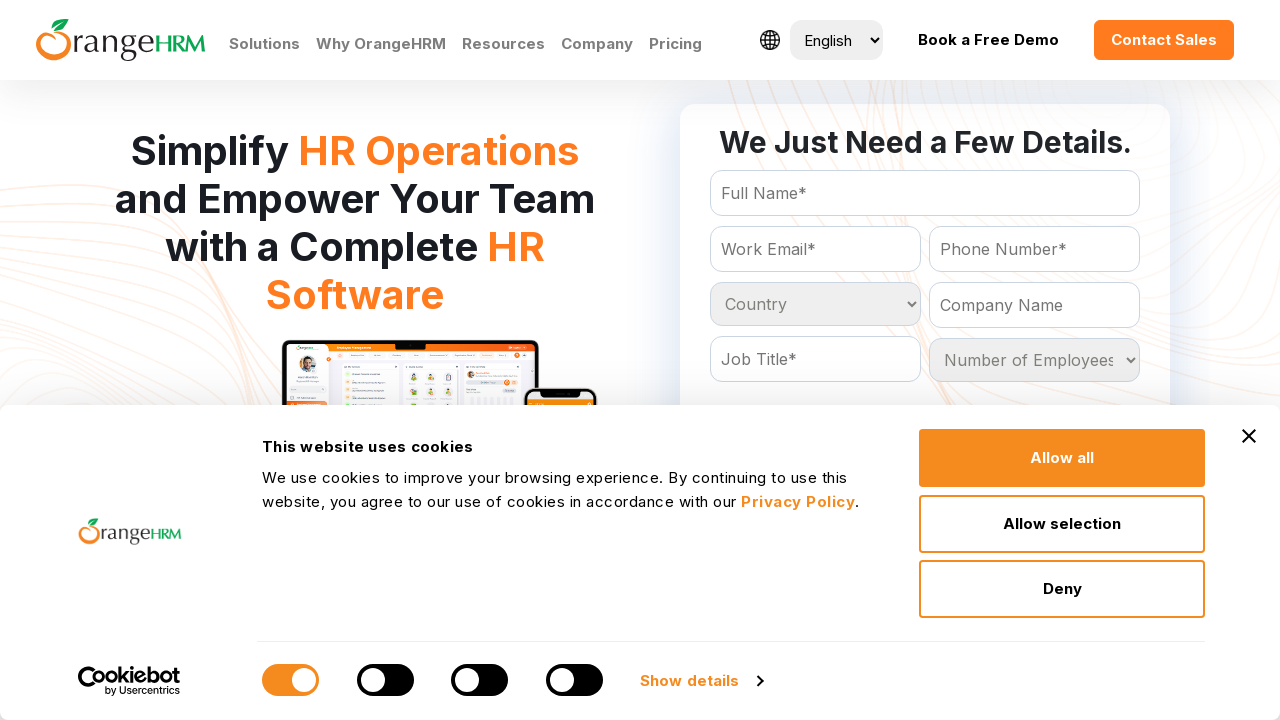

Selected 'India' from the country dropdown menu on select[name='Country']
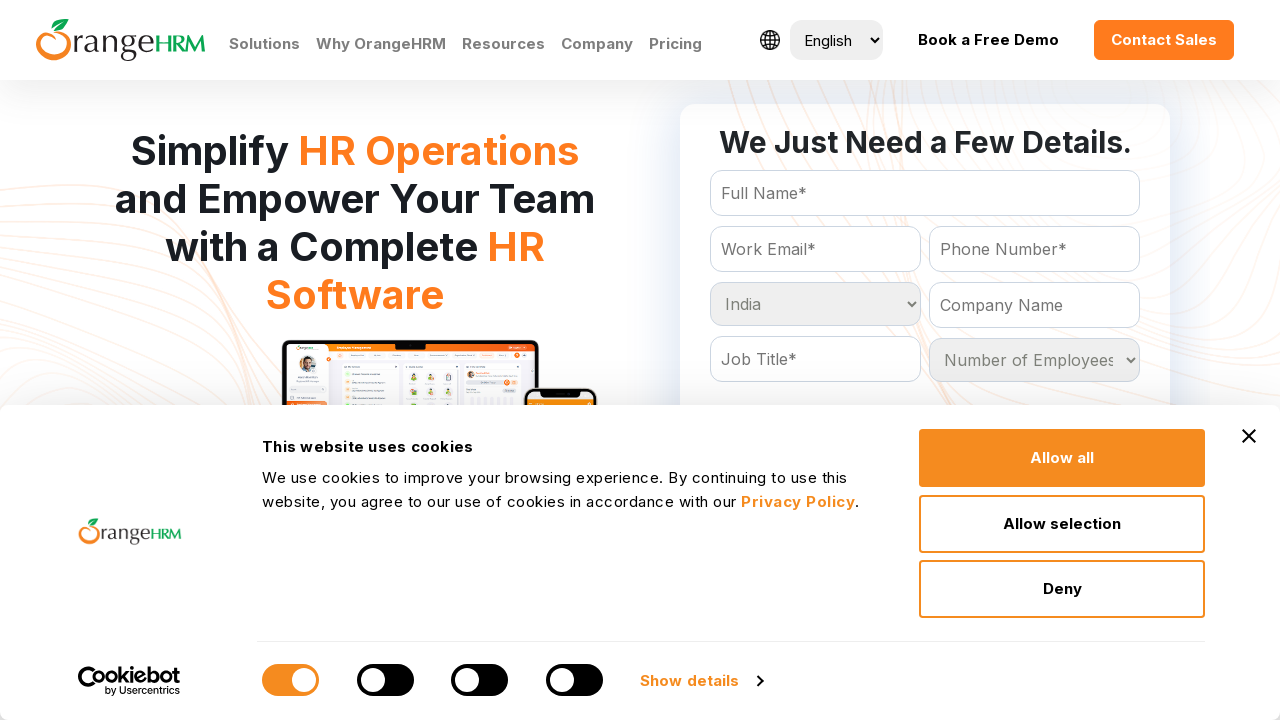

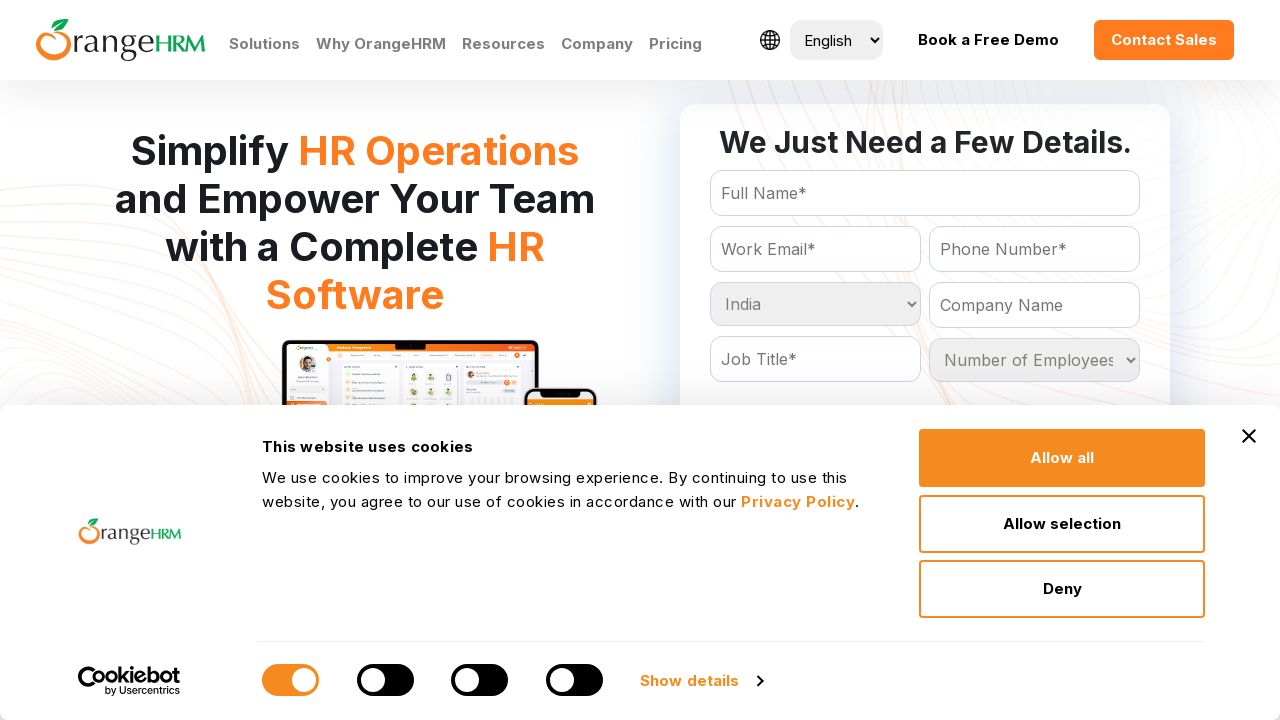